Tests nested iframe navigation by clicking a tab and filling text in an inner iframe

Starting URL: http://demo.automationtesting.in/Frames.html

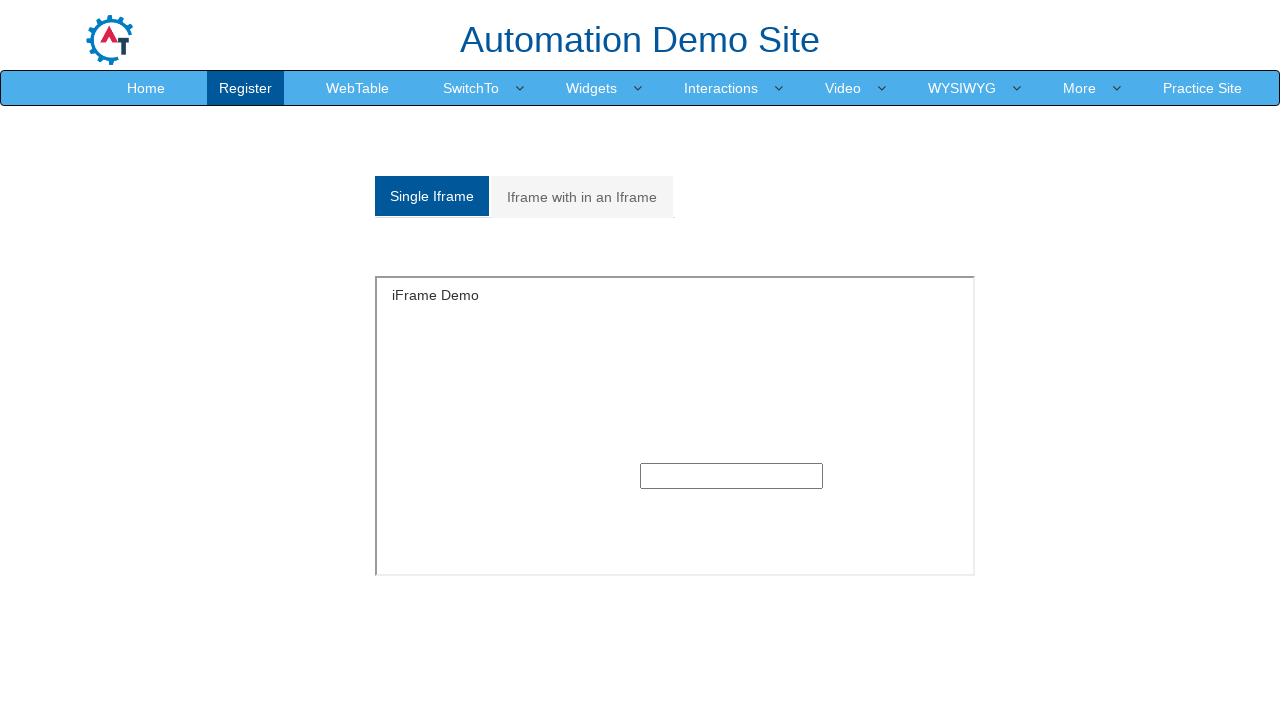

Clicked on 'Iframe with in an Iframe' tab at (582, 197) on xpath=//a[contains(text(),'Iframe with in an Iframe')]
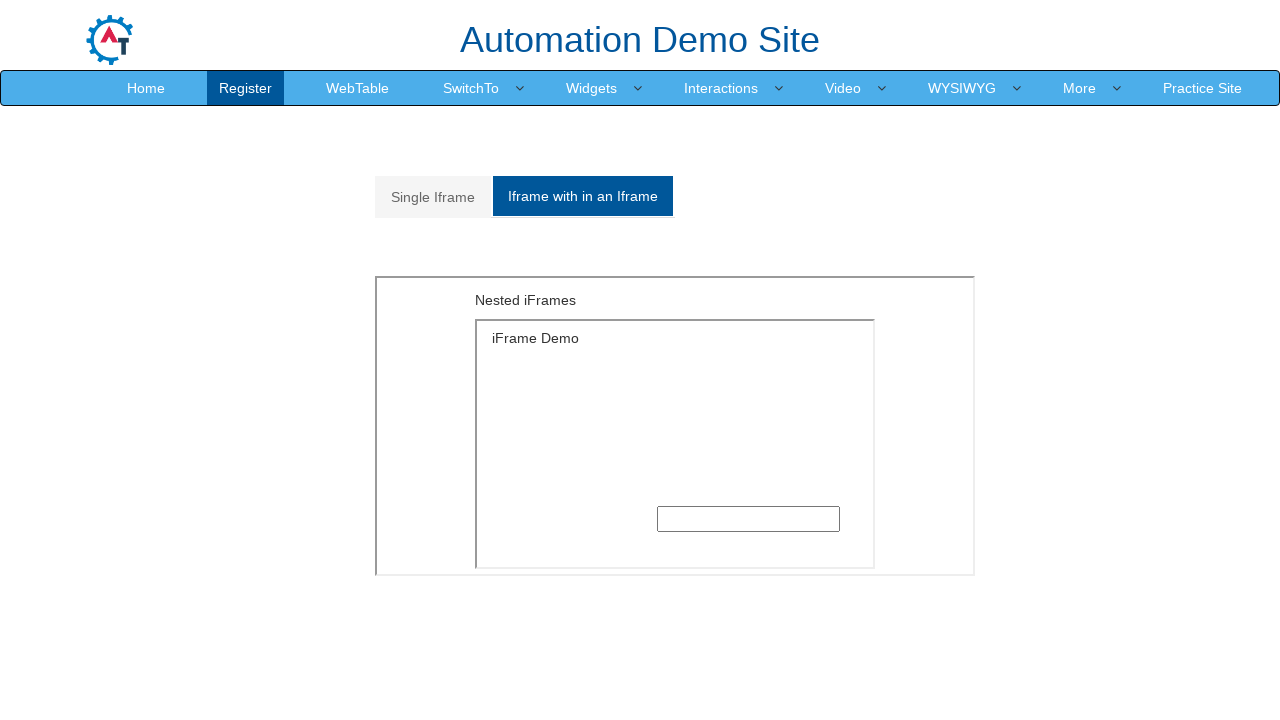

Located outer iframe with src='MultipleFrames.html'
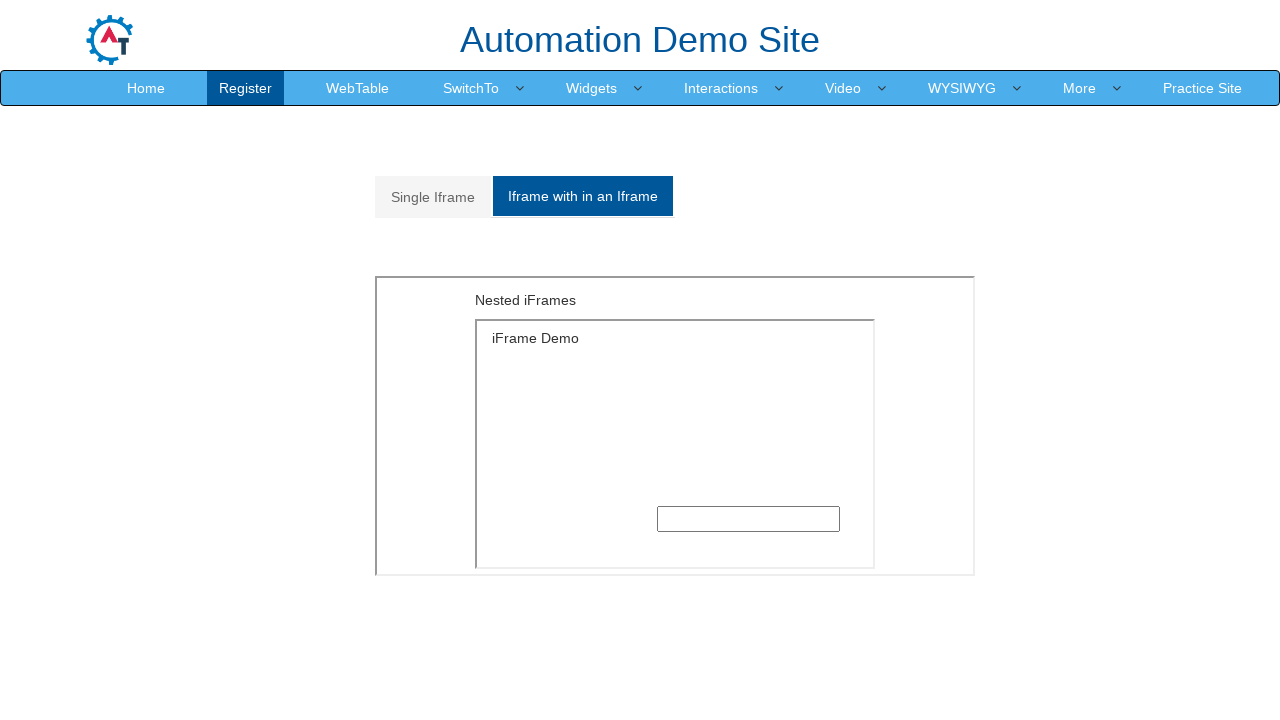

Located inner iframe with src='SingleFrame.html' within outer frame
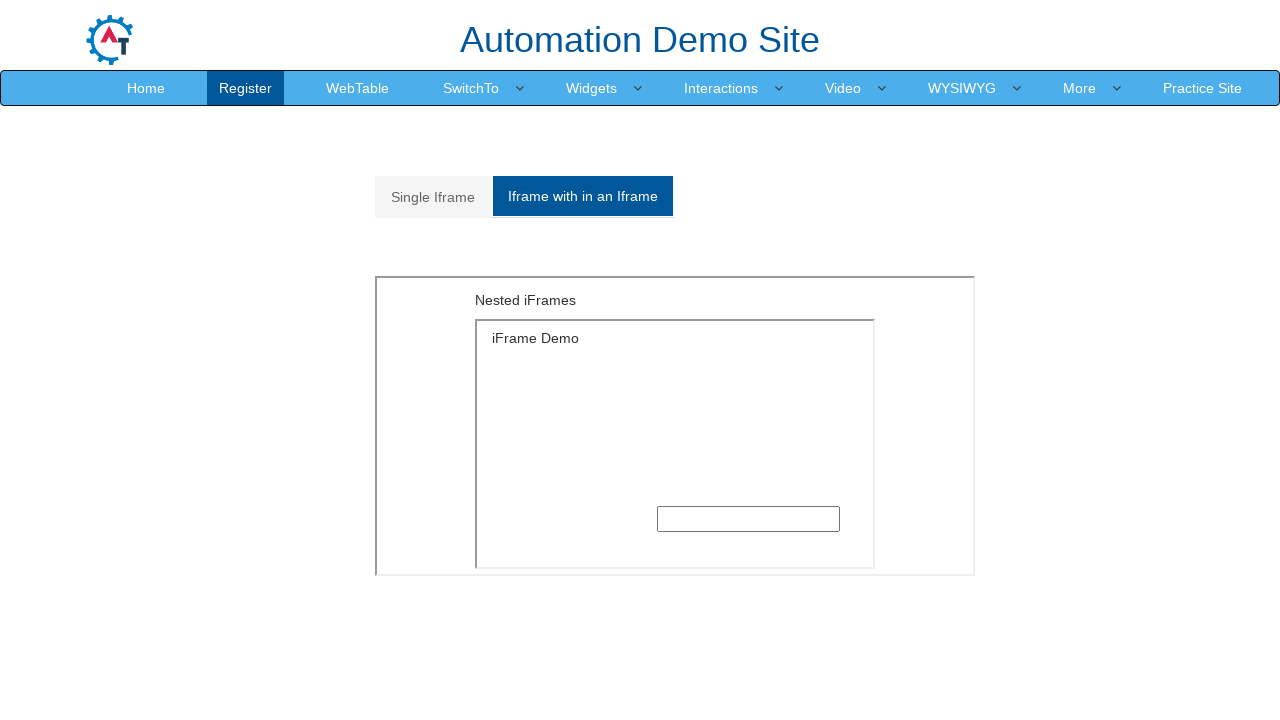

Filled text input field in inner iframe with 'Welcome' on xpath=//iframe[@src='MultipleFrames.html'] >> internal:control=enter-frame >> xp
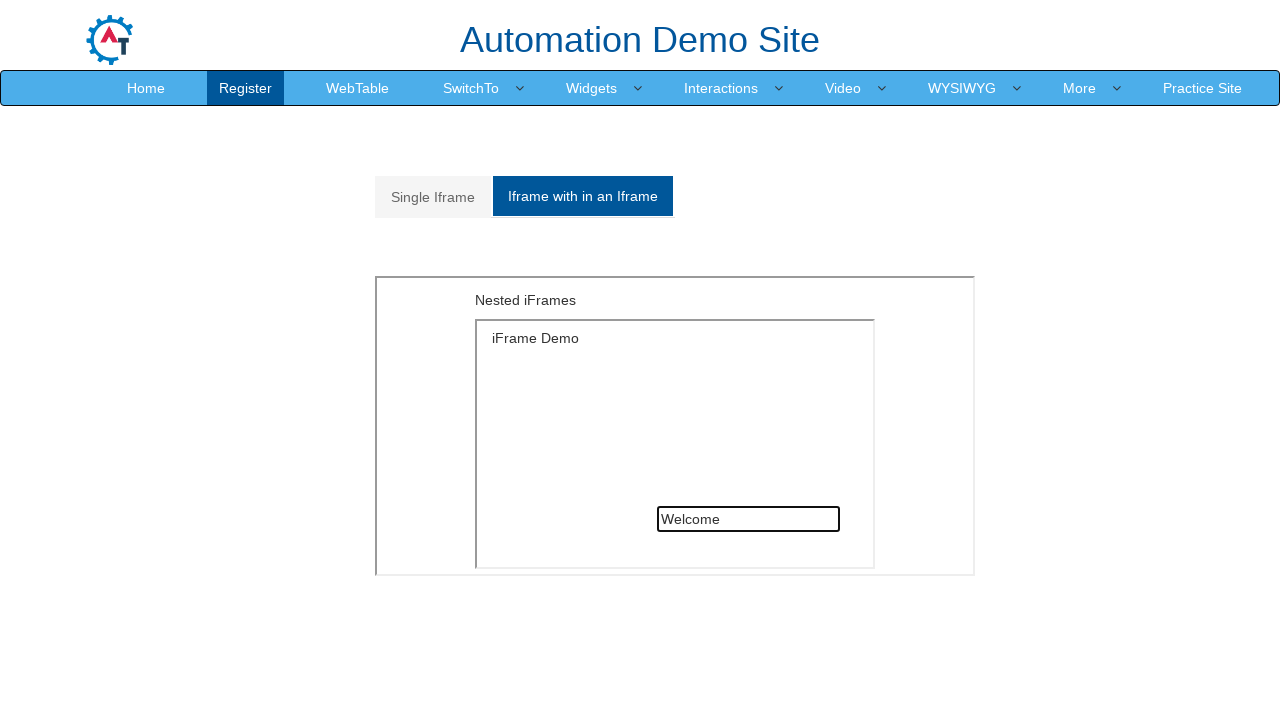

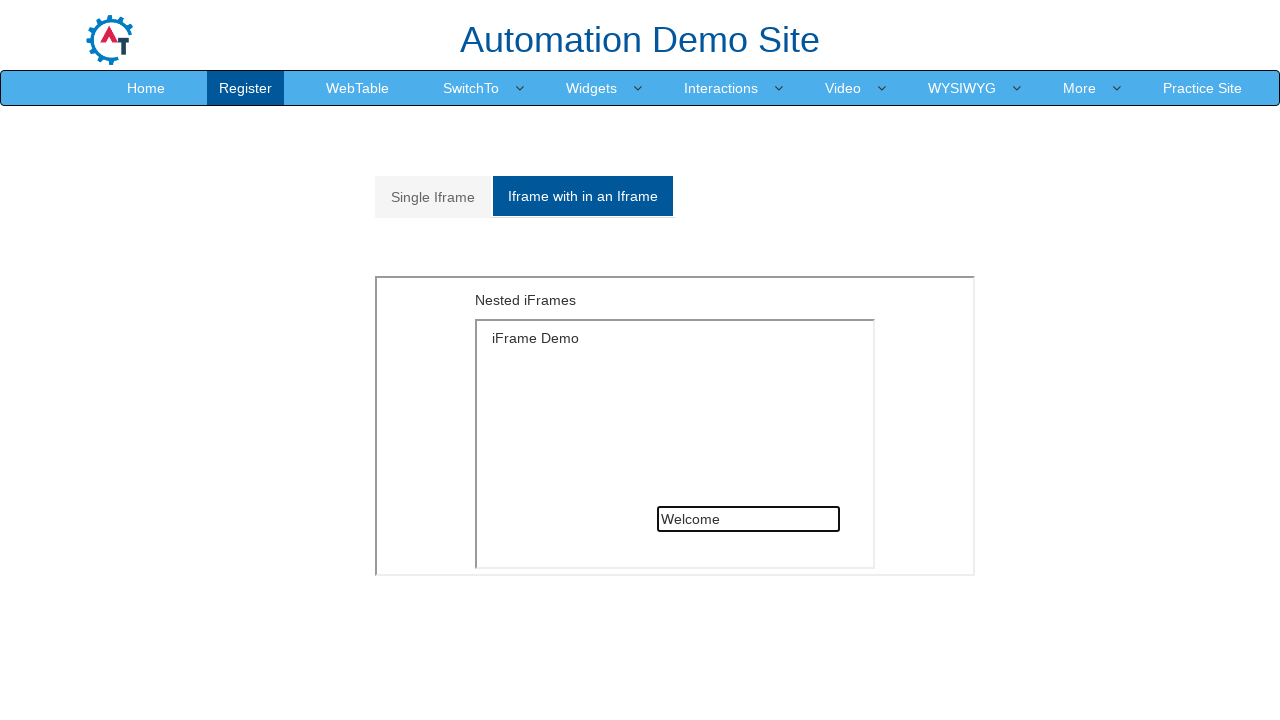